Tests that the home page loads correctly by verifying the page title is "Sweet Shop"

Starting URL: https://sweetshop.netlify.app/

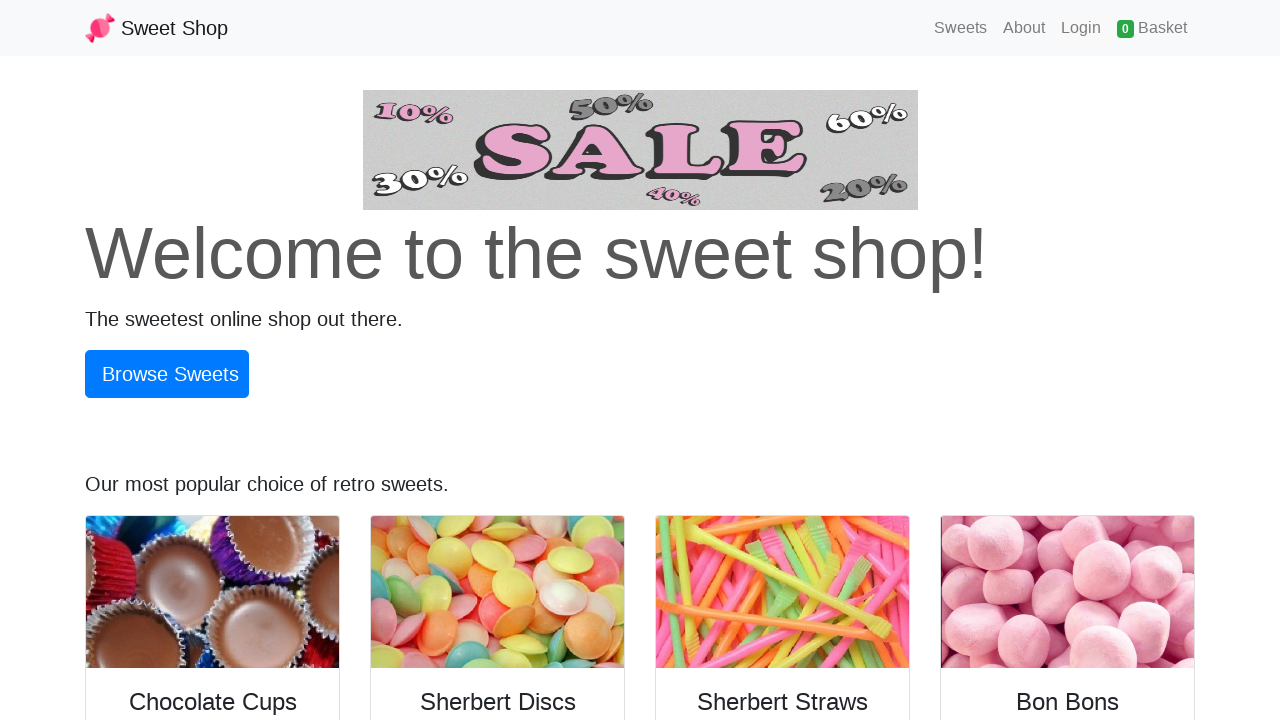

Navigated to Sweet Shop home page
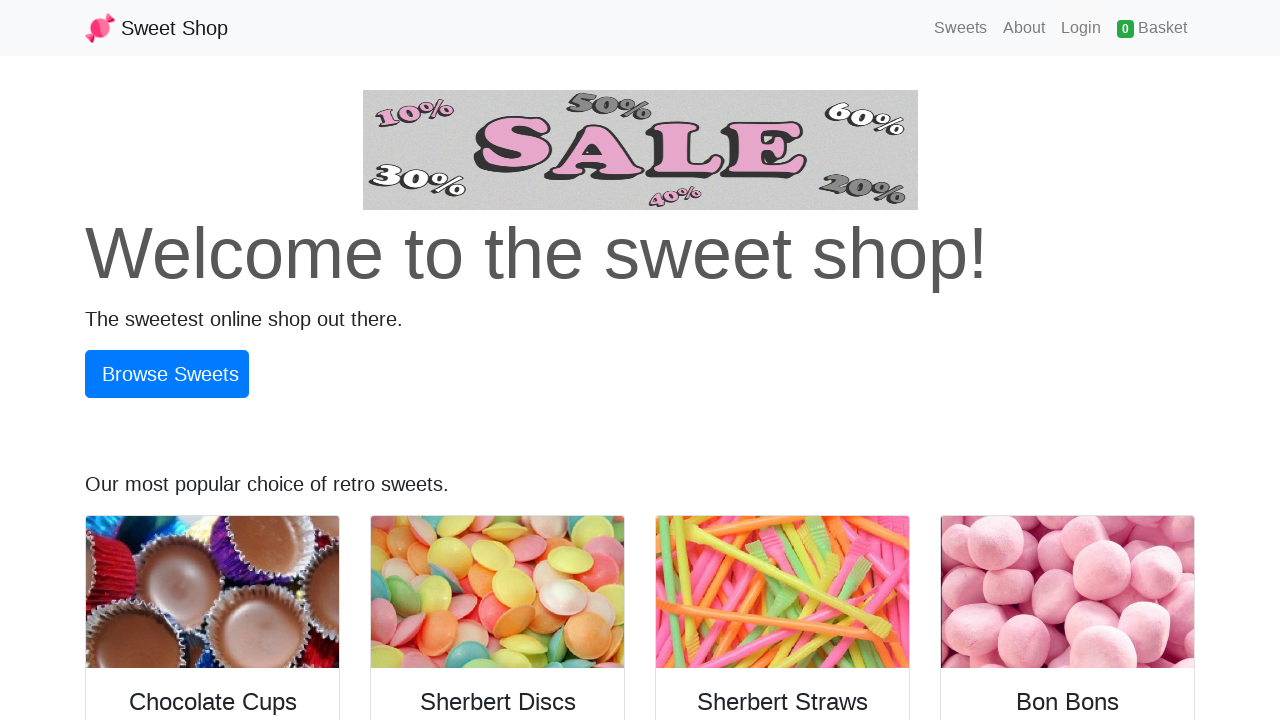

Verified page title is 'Sweet Shop'
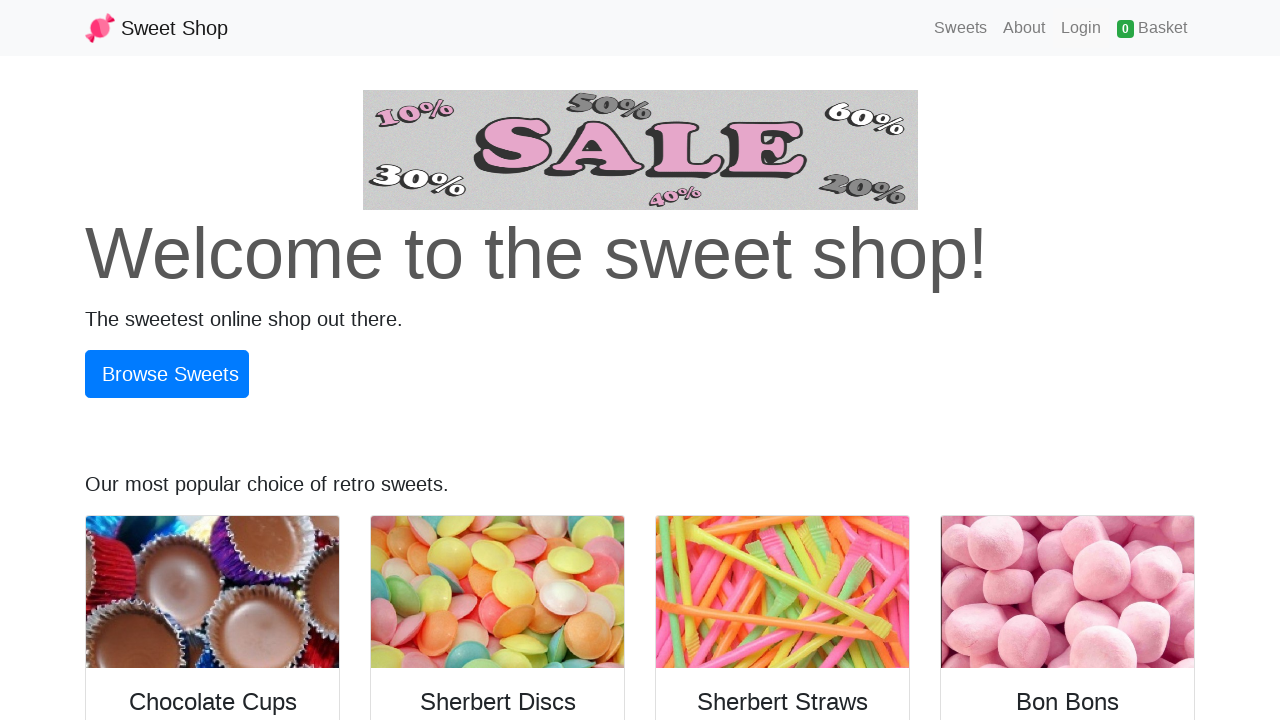

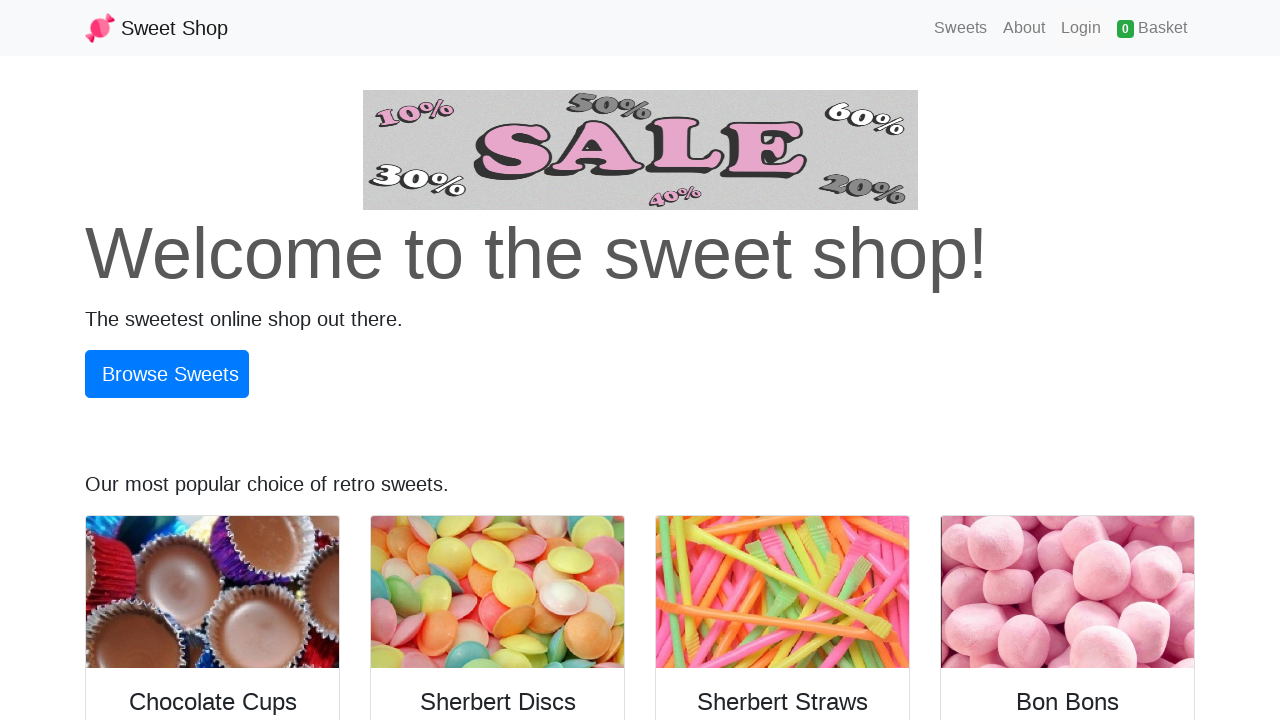